Tests navigation to Sergio Perez driver page by clicking on his name link and verifying the URL, then navigating back

Starting URL: https://www.sport-express.ru/autosport/formula1/results/?season=2024

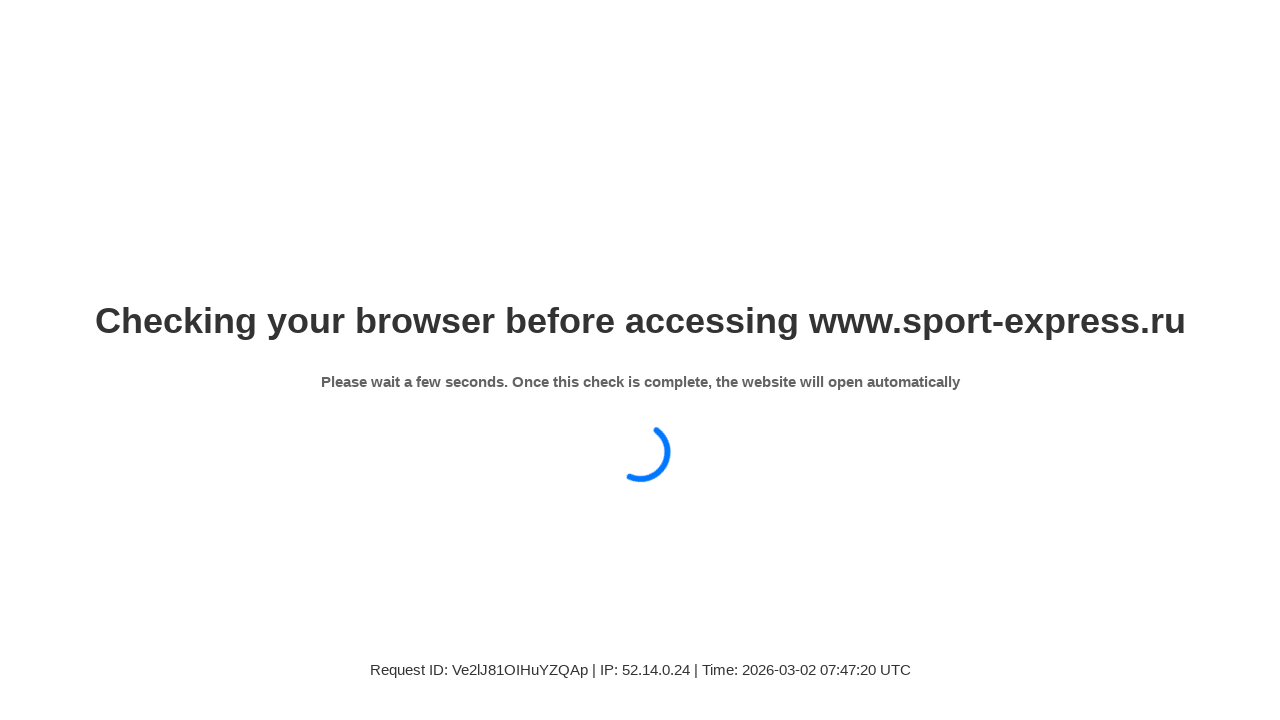

Clicked on Sergio Perez driver name link at (214, 360) on xpath=//a[contains(text(),'Серхио Перес')]
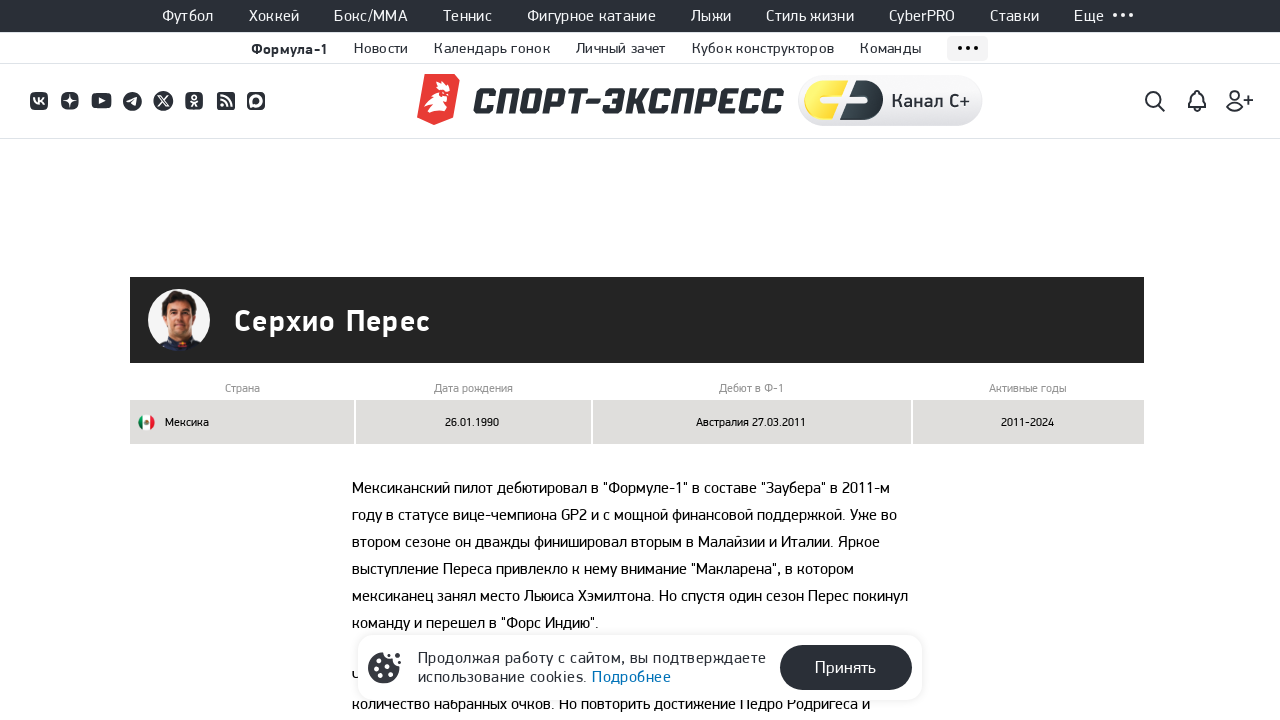

Navigated to Sergio Perez driver page - URL verified
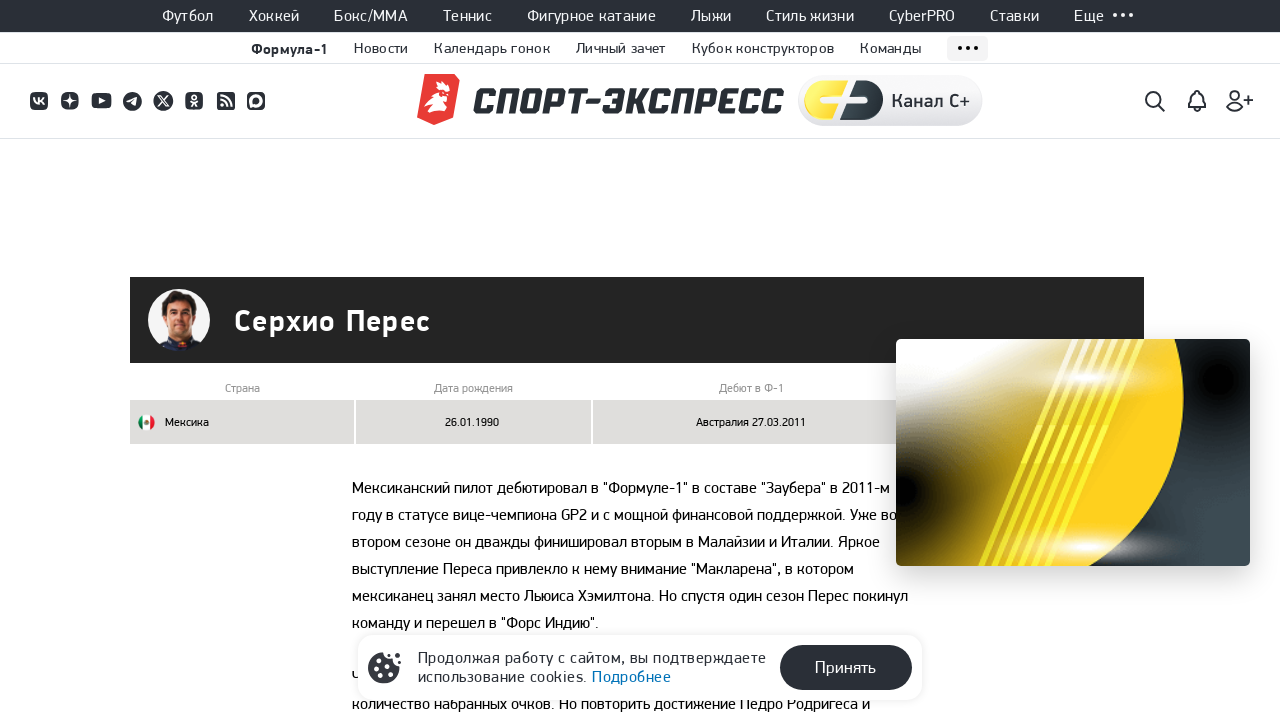

Navigated back to F1 results page
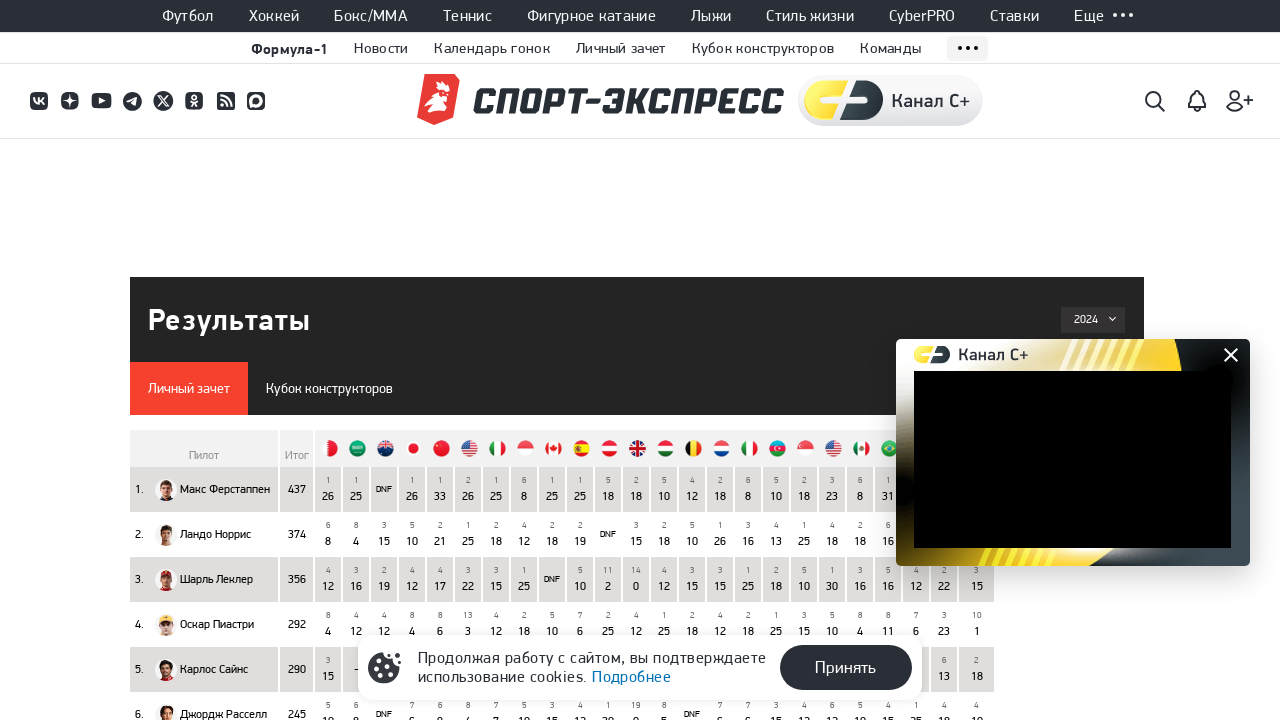

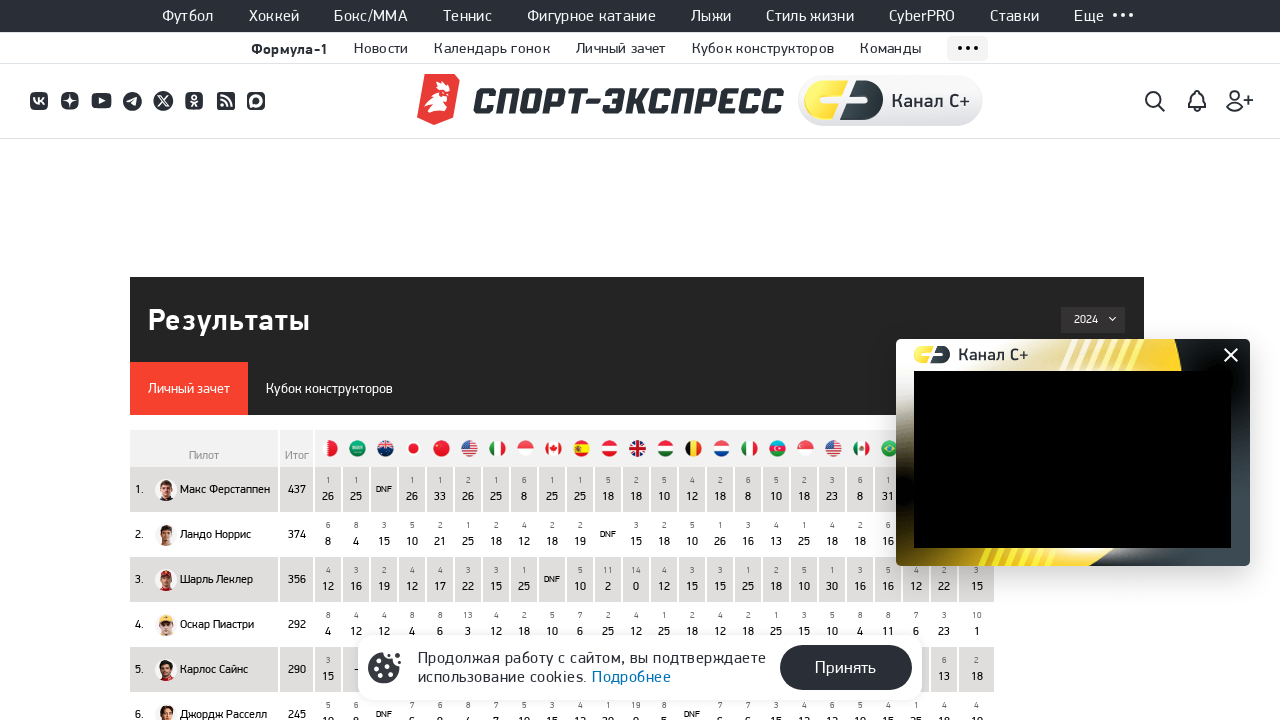